Navigates to ZeroBank login page and verifies that the header text displays "Log in to ZeroBank" correctly.

Starting URL: http://zero.webappsecurity.com/login.html

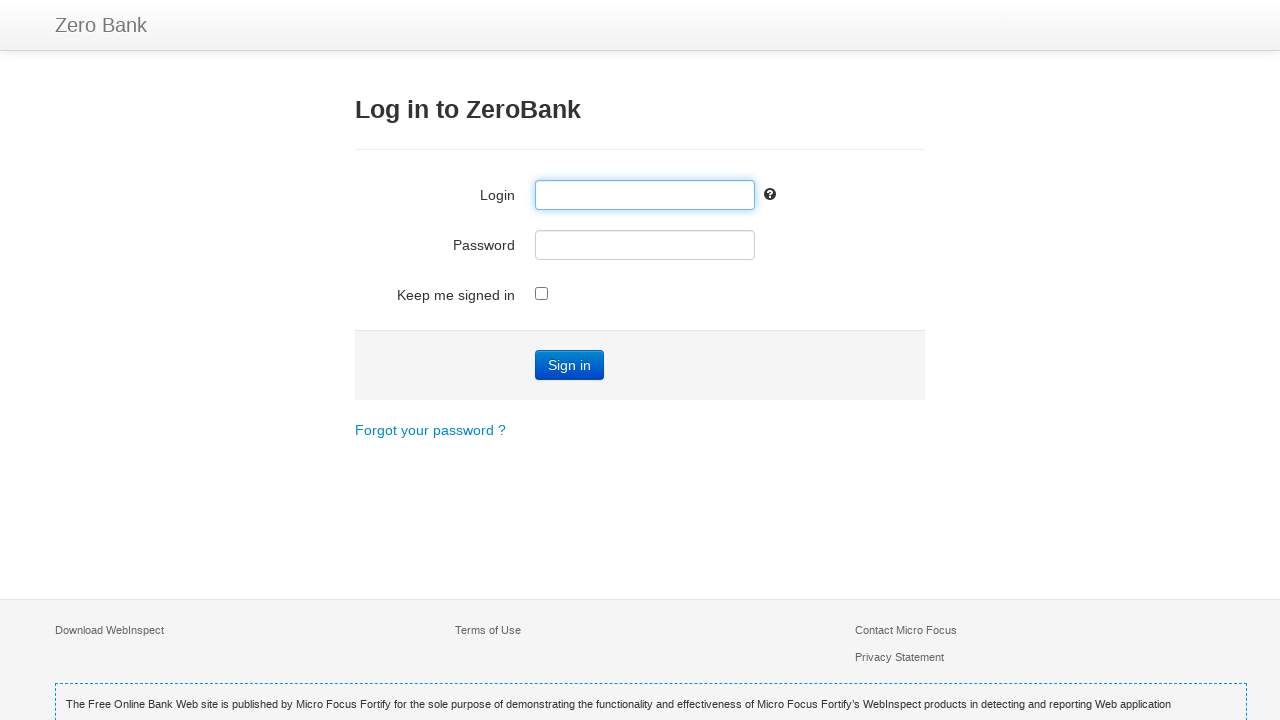

Navigated to ZeroBank login page
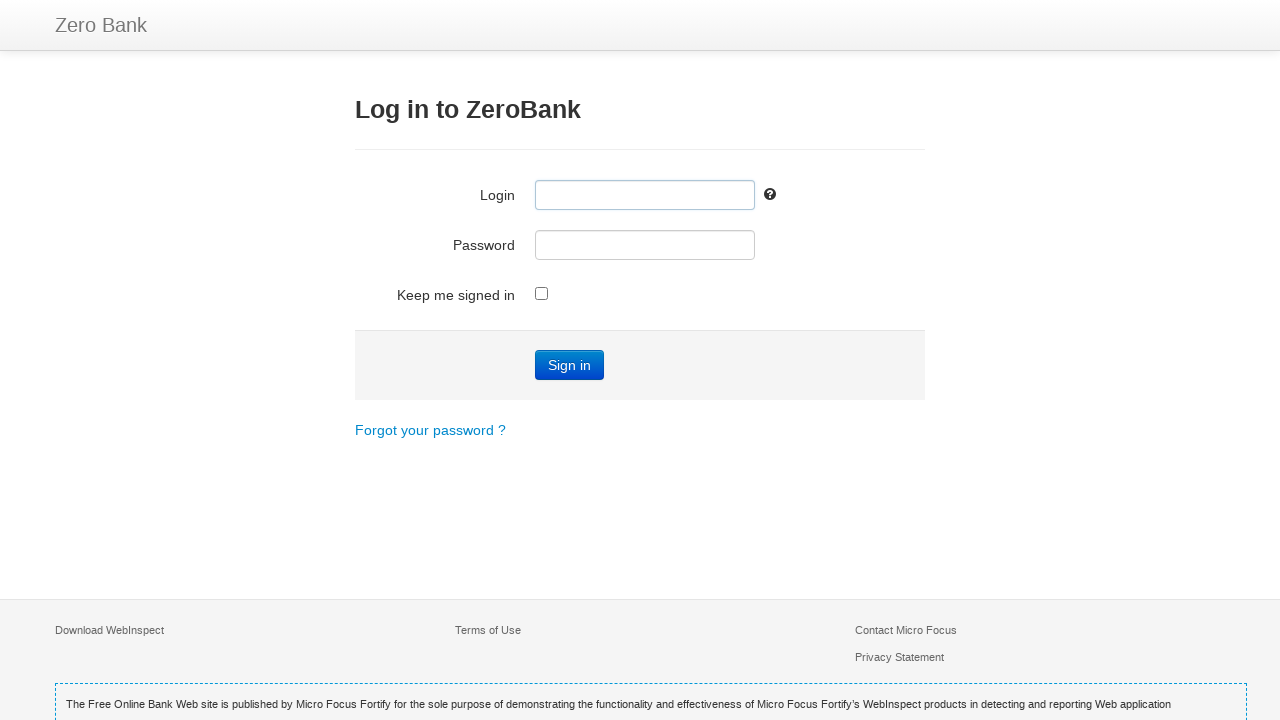

Header element loaded and is ready
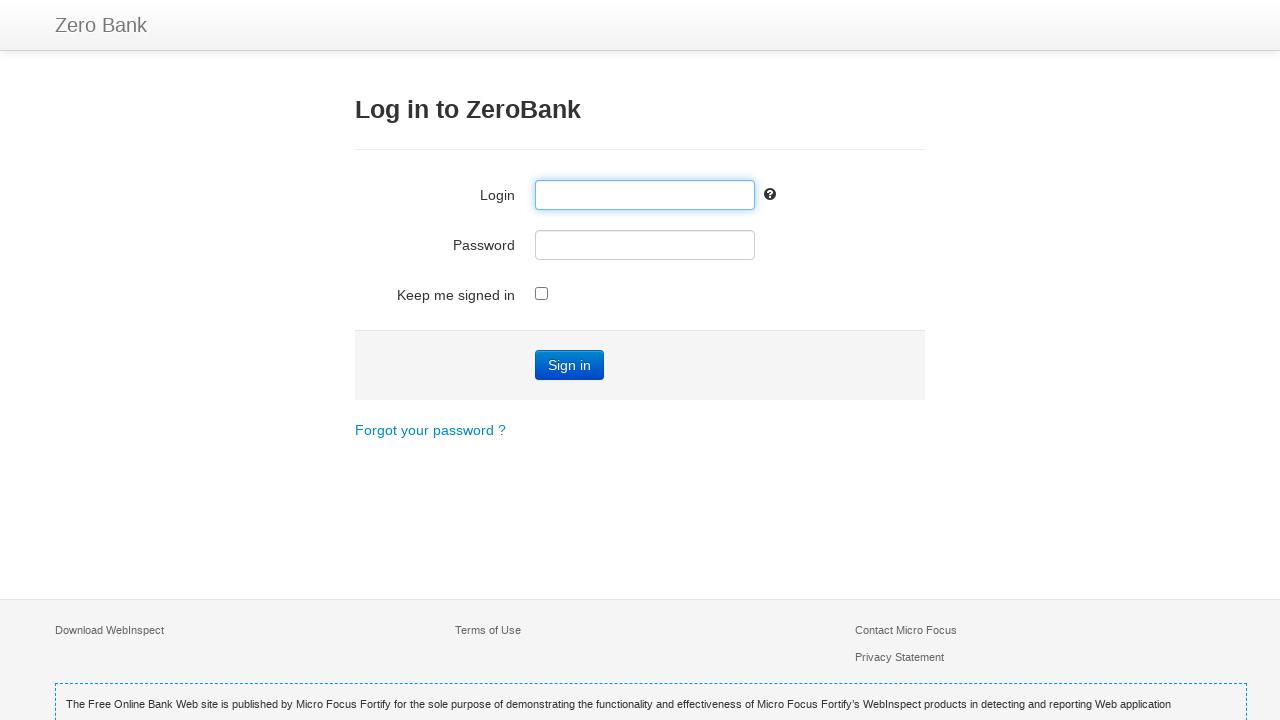

Retrieved header text: 'Log in to ZeroBank'
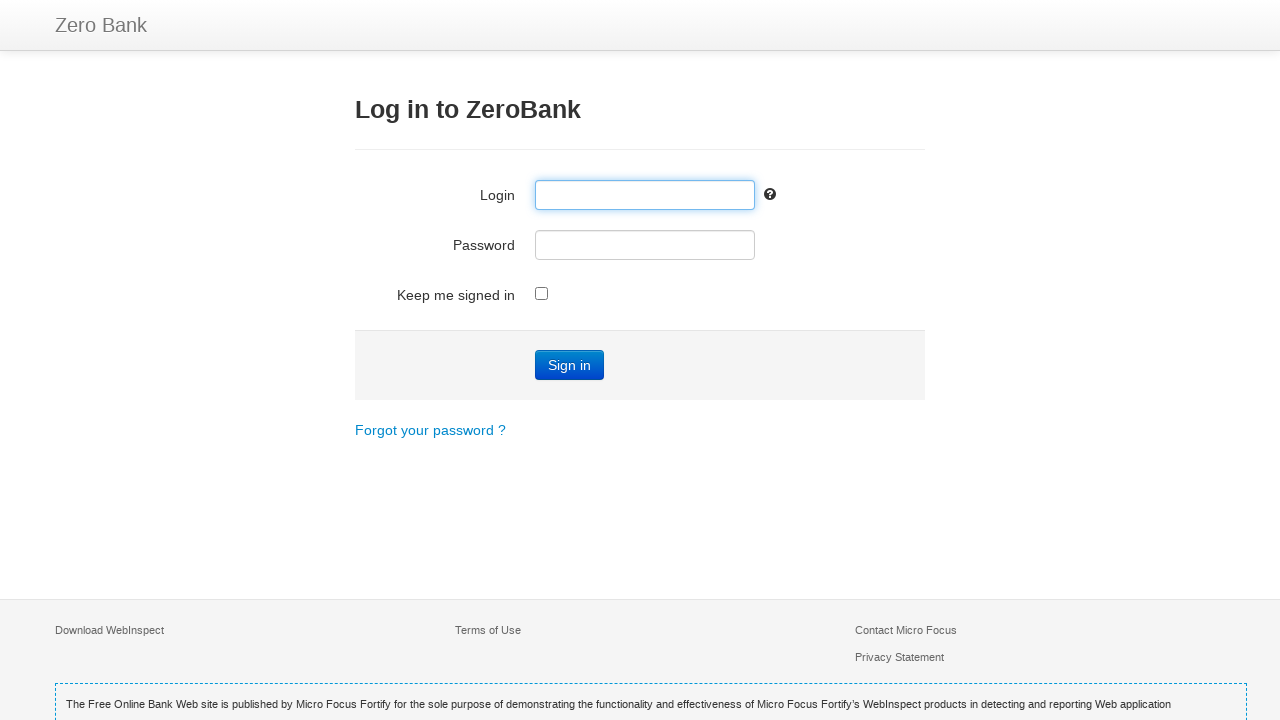

Verified header text matches expected value: 'Log in to ZeroBank'
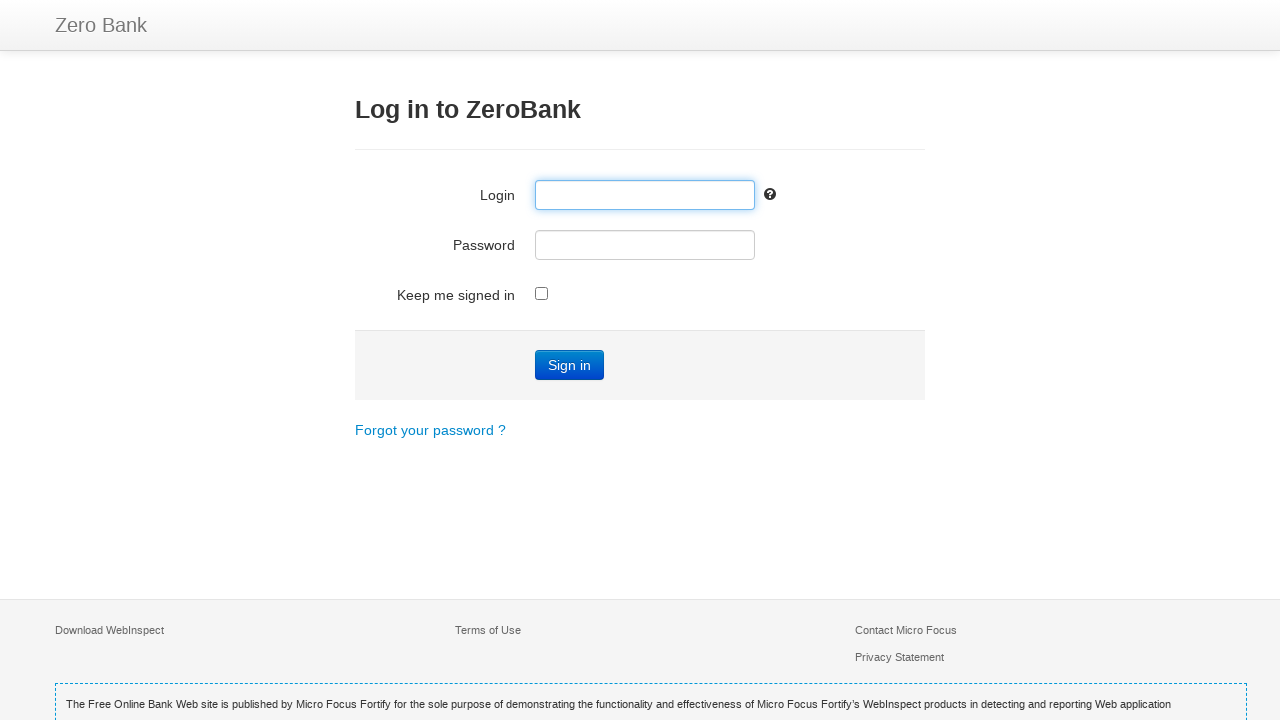

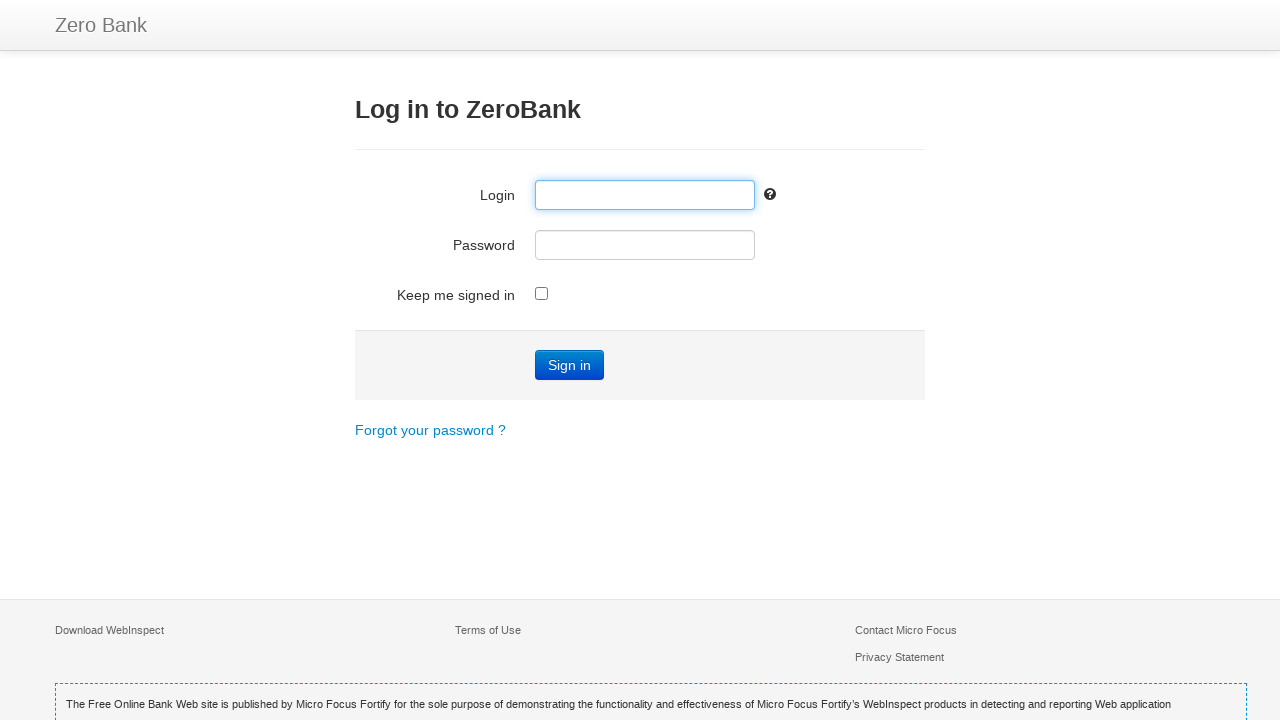